Tests session storage manipulation on a YouTube video page by getting, setting, removing and clearing session storage items

Starting URL: https://www.youtube.com/watch?v=dQw4w9WgXcQ

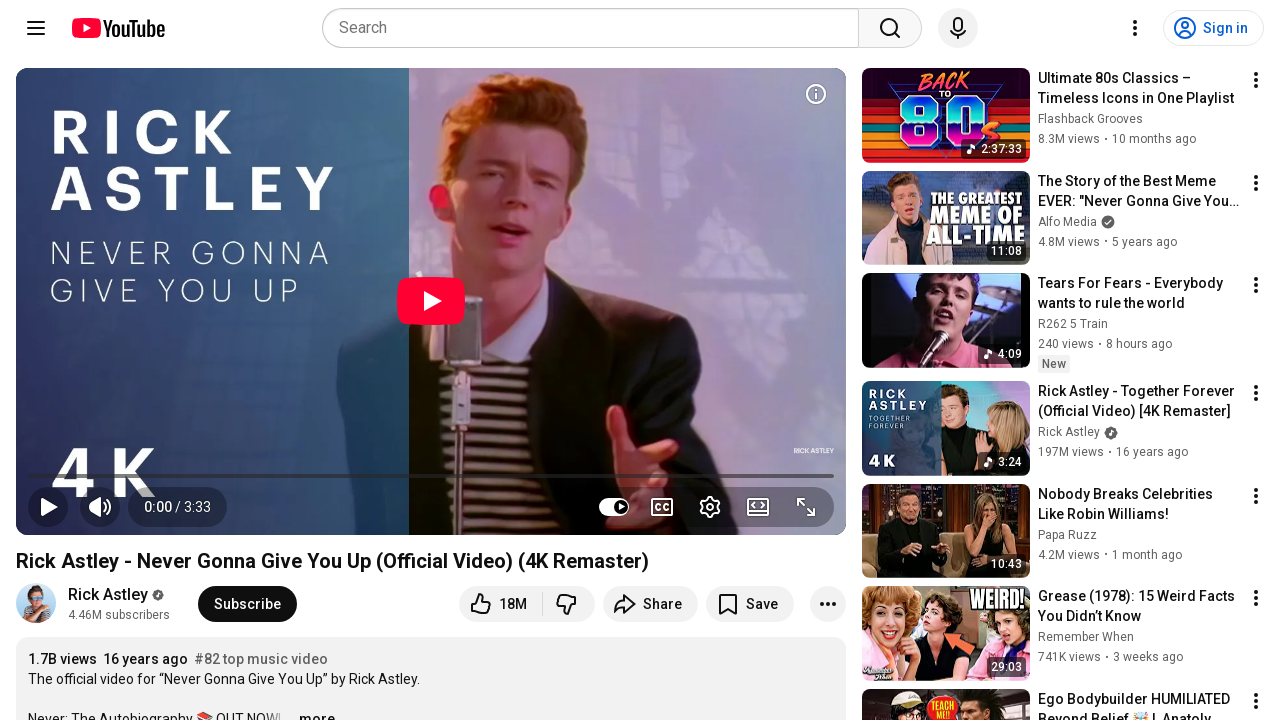

Retrieved 'yt-remote-session-app' value from session storage
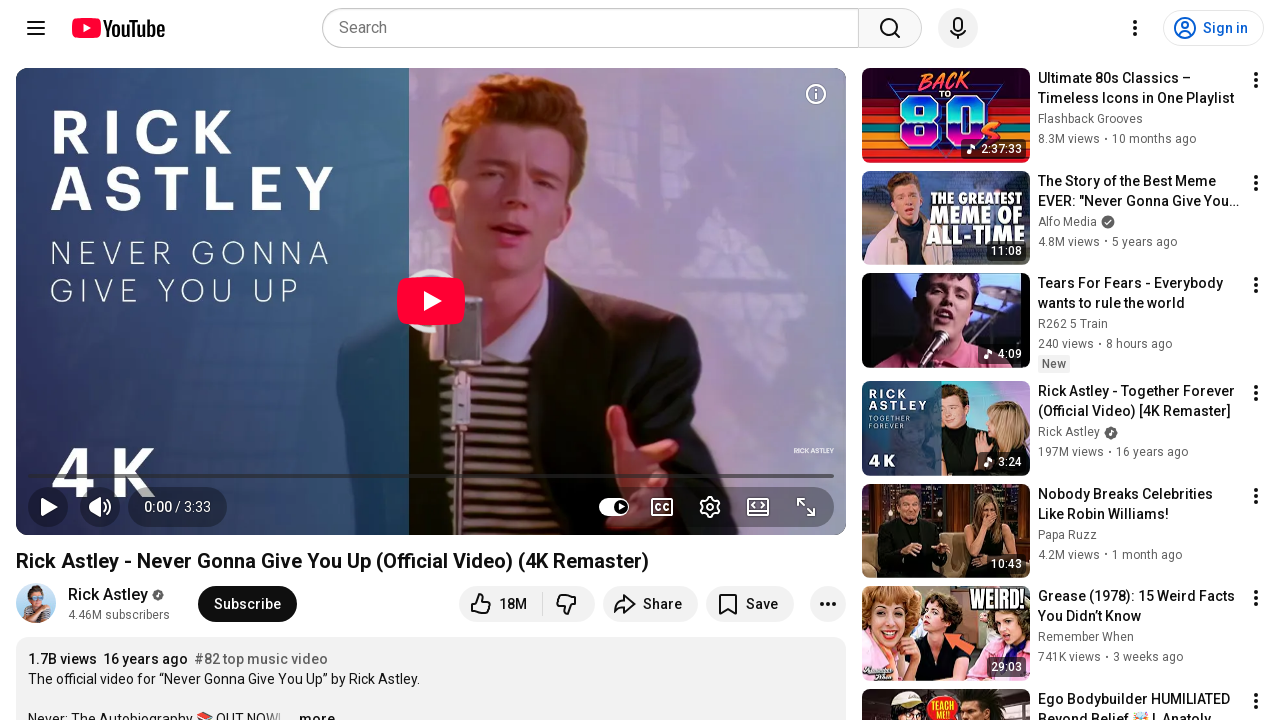

Session storage reached expected size of 5 items
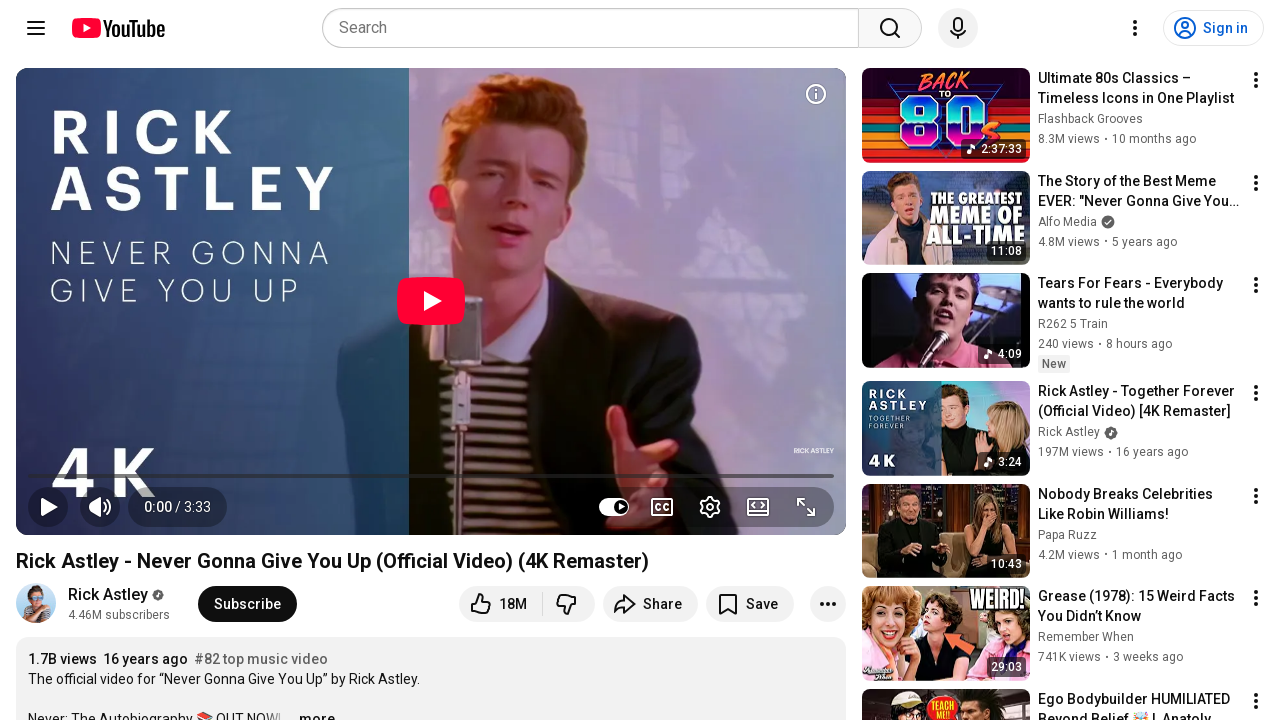

Retrieved session storage size: 5
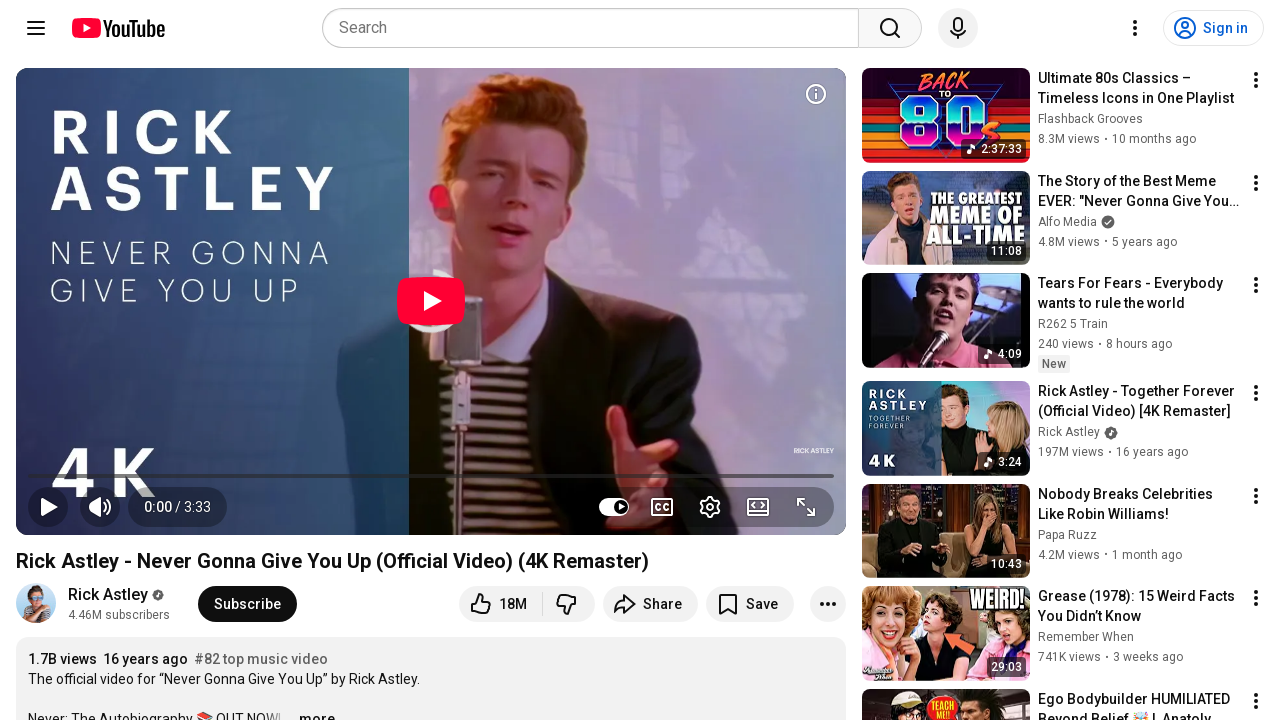

Retrieved all session storage keys
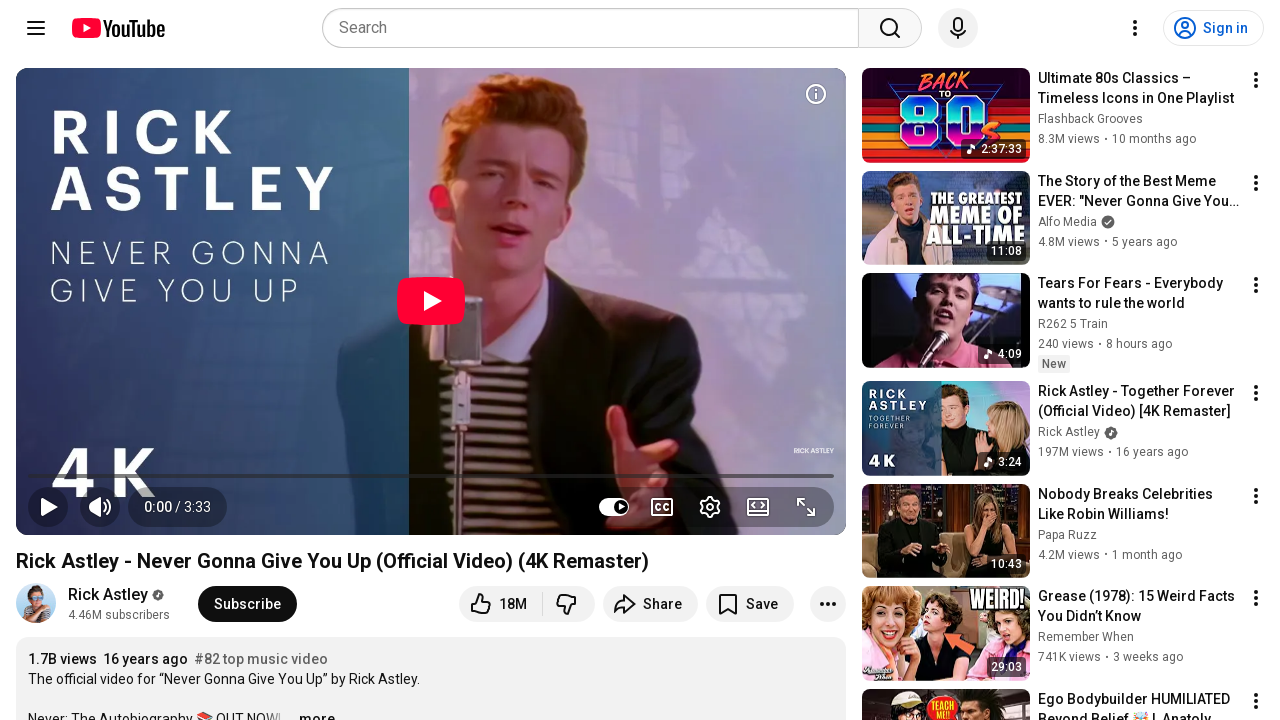

Removed 'yt-remote-session-app' item from session storage
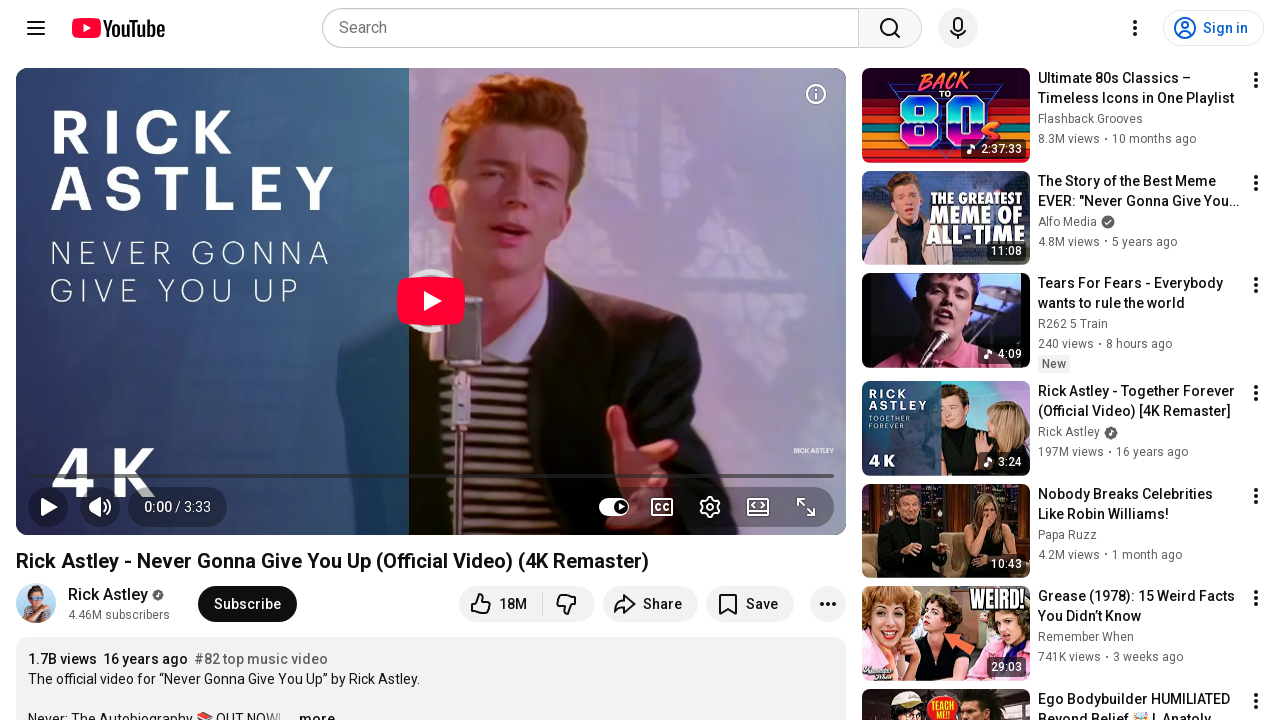

Set new session storage item 'spell' with value 'Alohomora!'
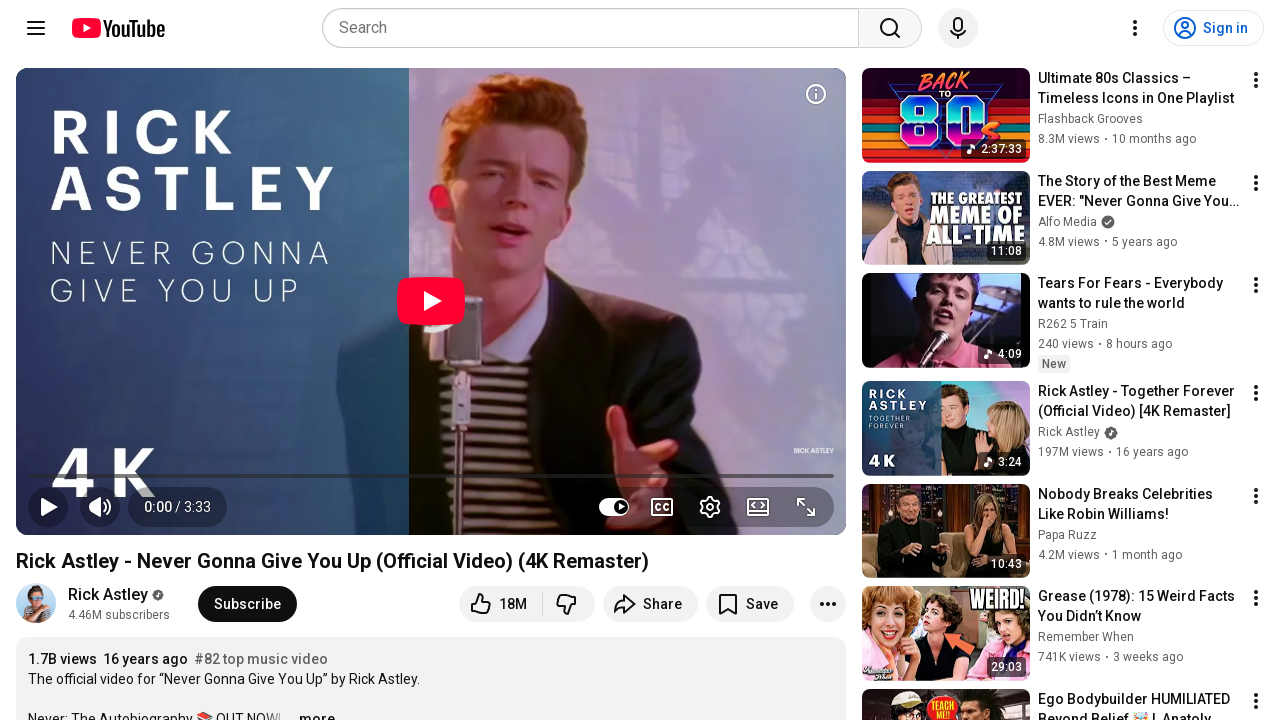

Cleared all items from session storage
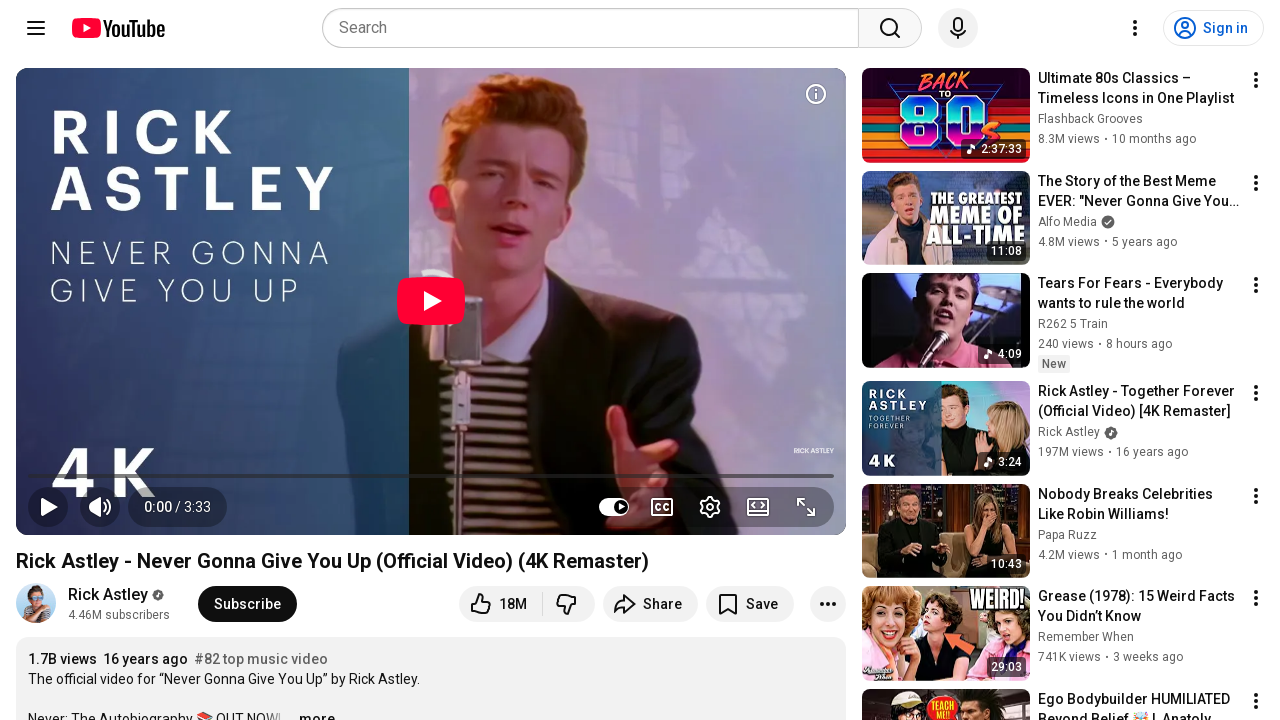

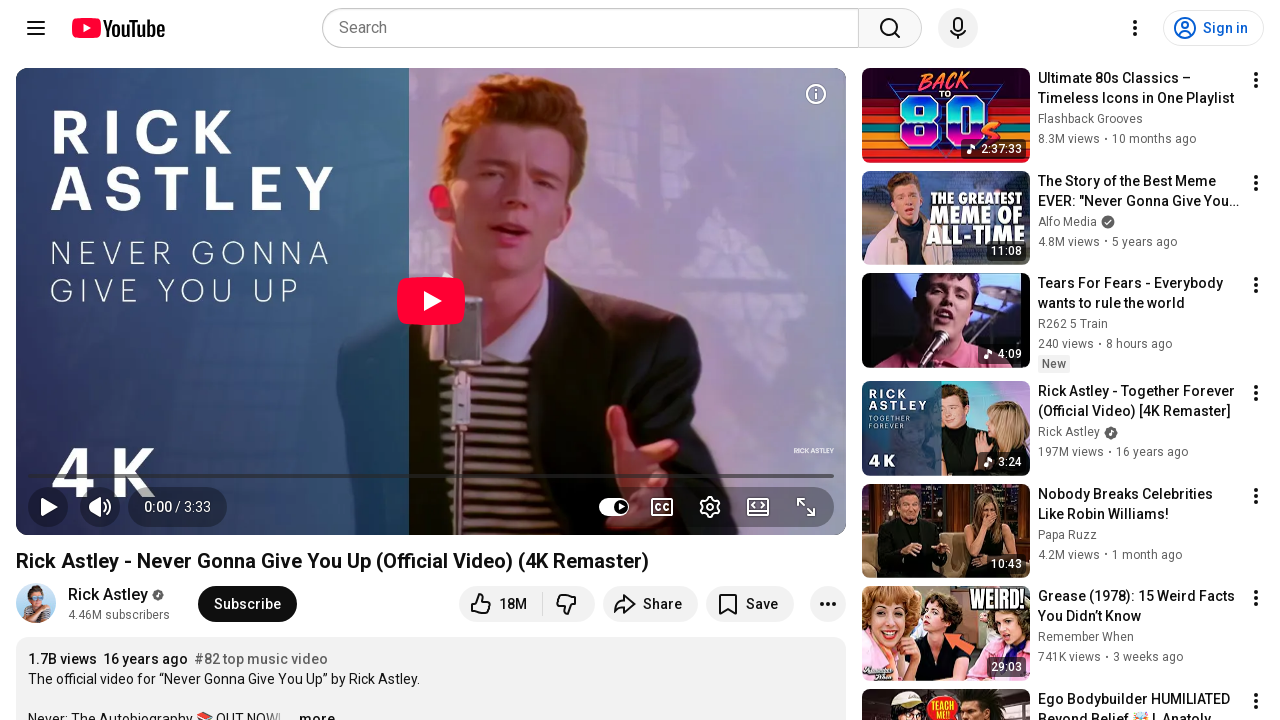